Tests a passenger dropdown selector by clicking to open it, incrementing the adult count 4 times to reach 5 adults, then closing the dropdown and verifying the selection displays "5 Adult"

Starting URL: https://rahulshettyacademy.com/dropdownsPractise/

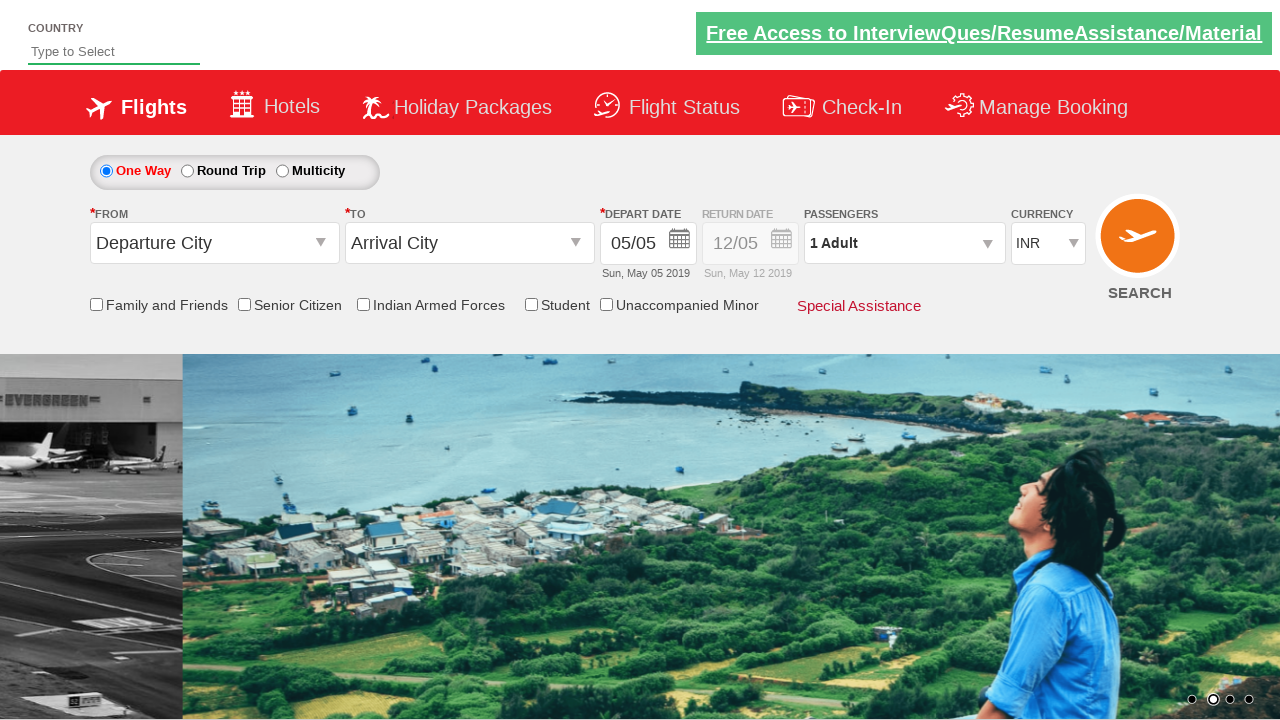

Clicked passenger dropdown to open it at (904, 243) on #divpaxinfo
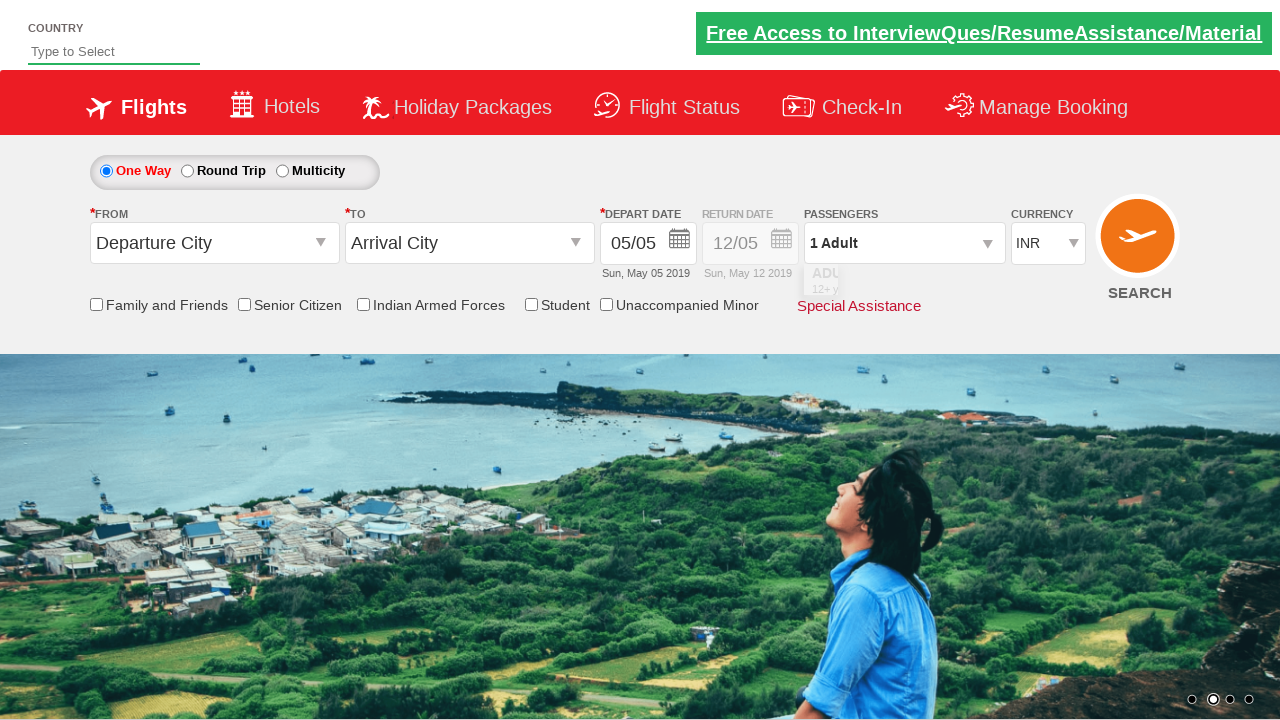

Incremented adult count (iteration 1 of 4) at (982, 288) on #hrefIncAdt
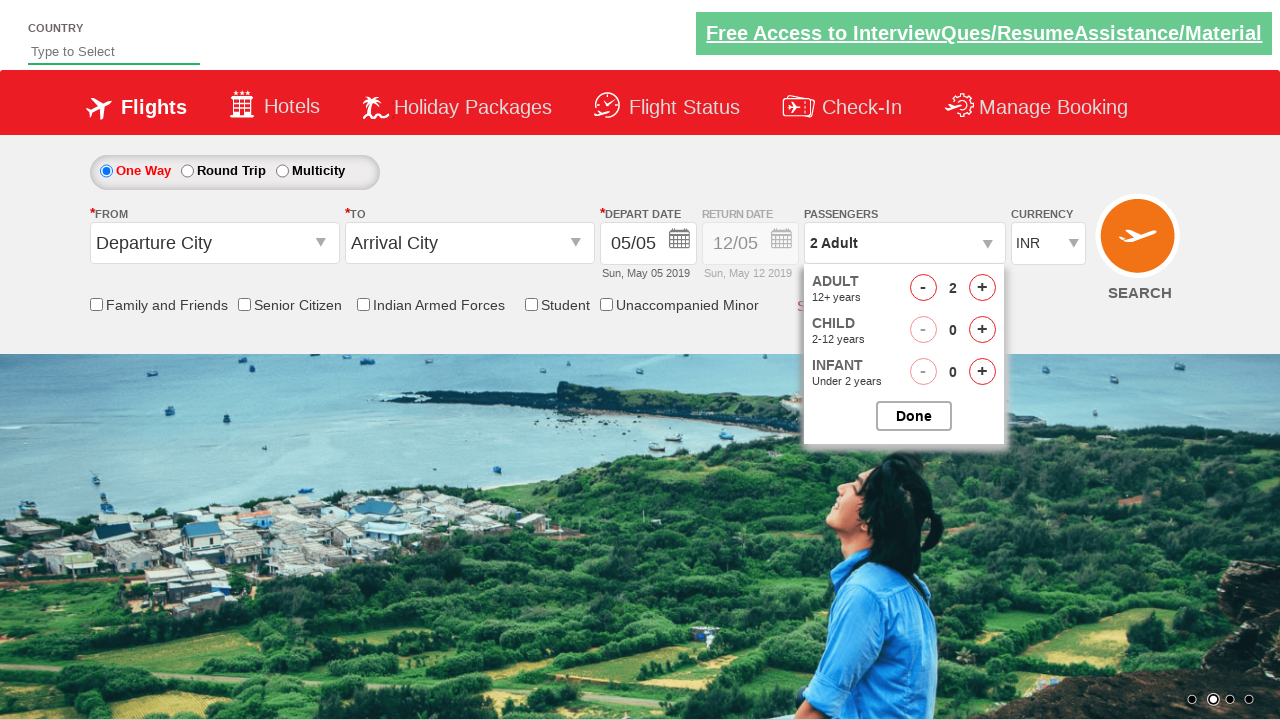

Incremented adult count (iteration 2 of 4) at (982, 288) on #hrefIncAdt
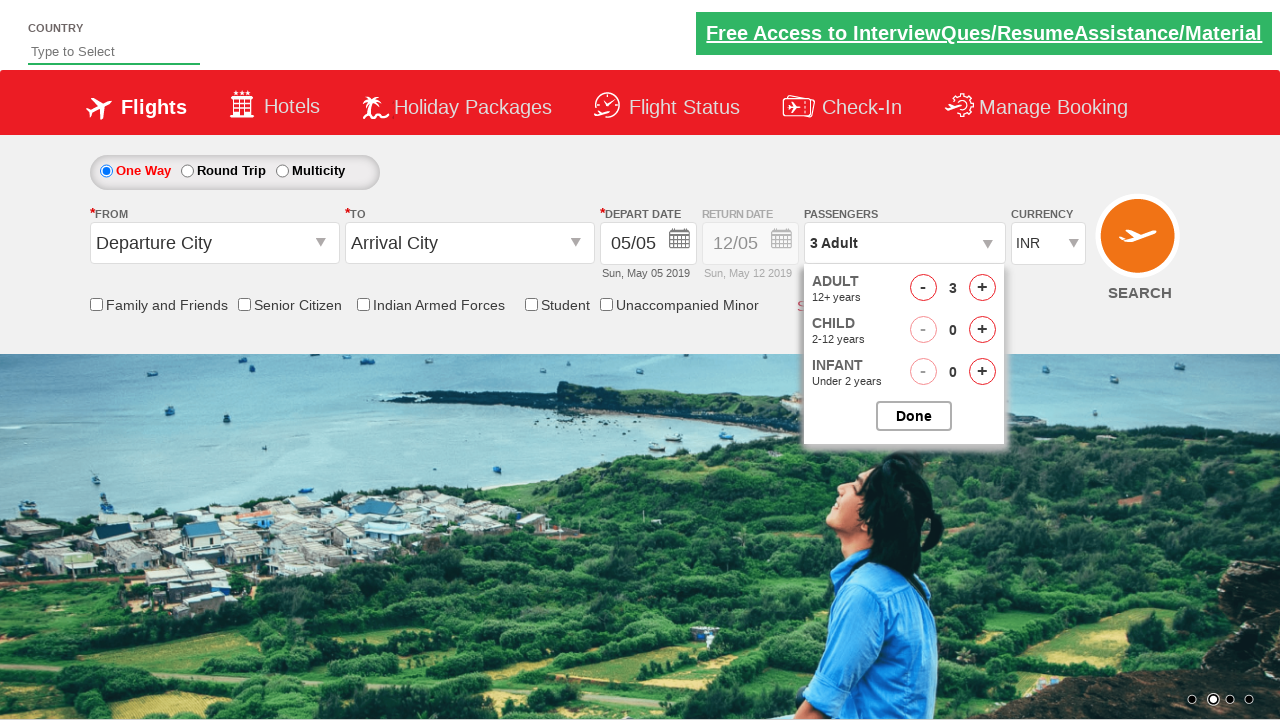

Incremented adult count (iteration 3 of 4) at (982, 288) on #hrefIncAdt
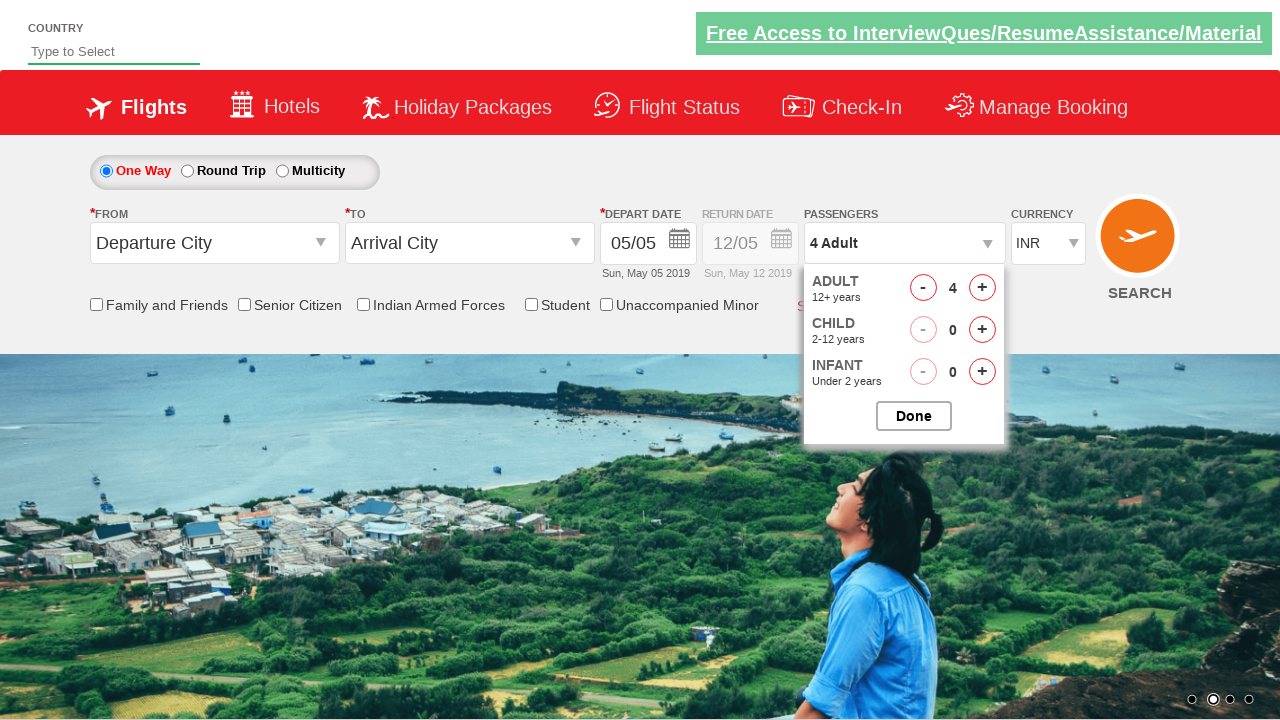

Incremented adult count (iteration 4 of 4) at (982, 288) on #hrefIncAdt
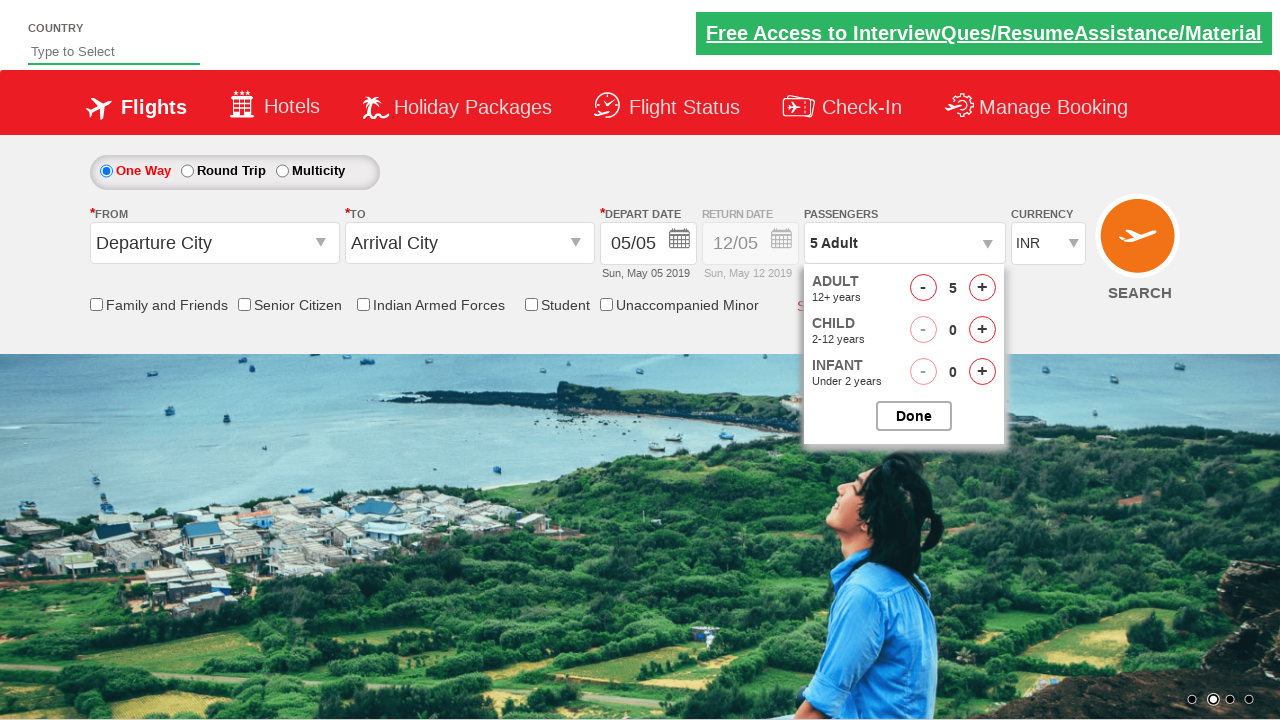

Closed the passenger options dropdown at (914, 416) on #btnclosepaxoption
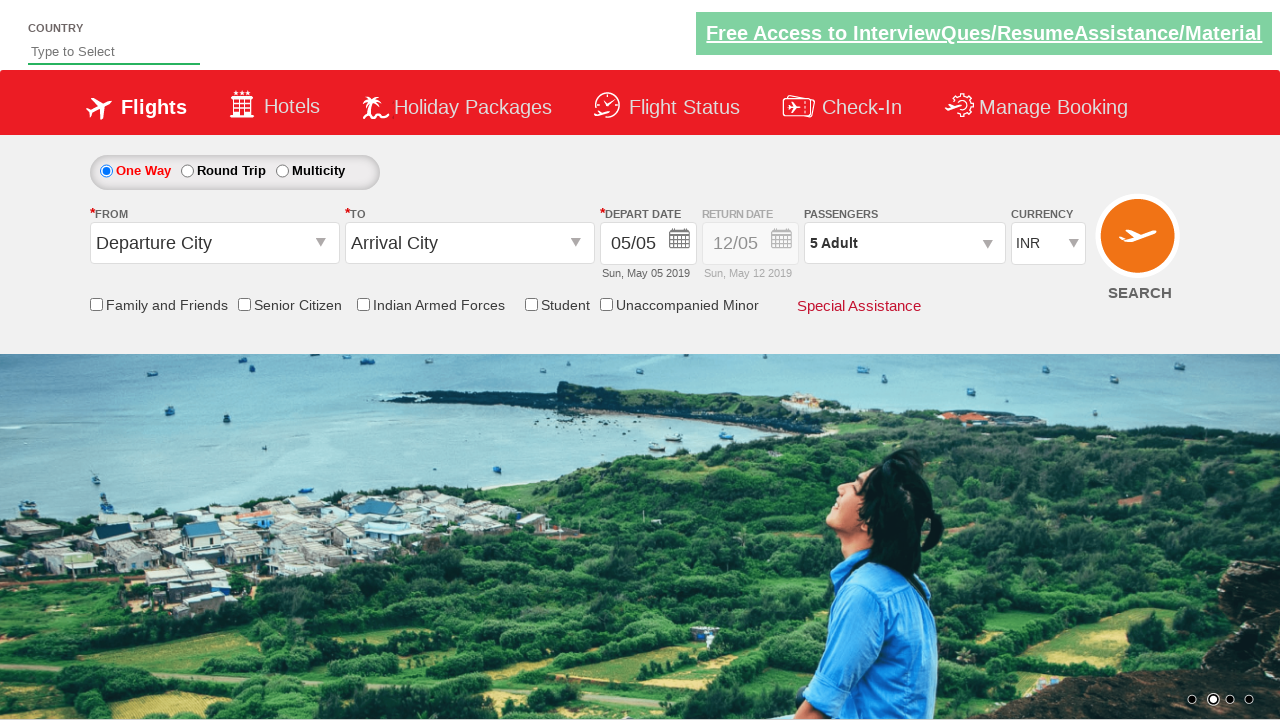

Waited for passenger info dropdown to be visible
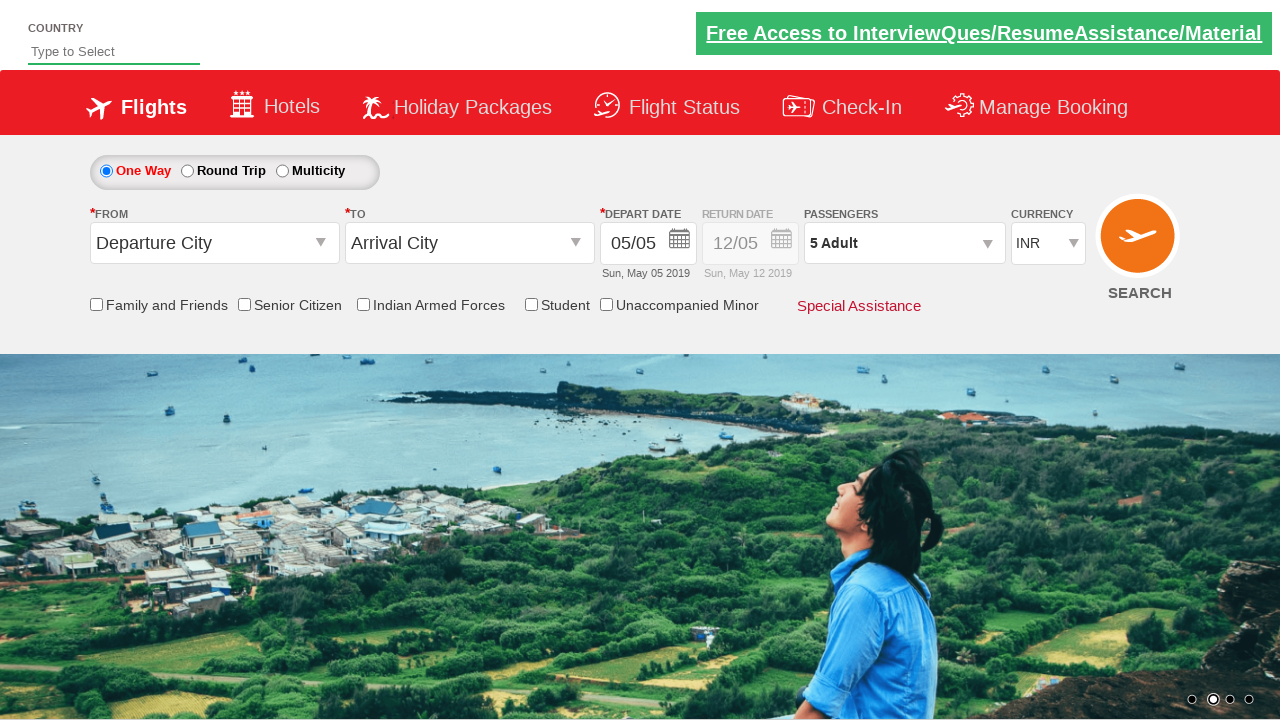

Verified dropdown displays '5 Adult'
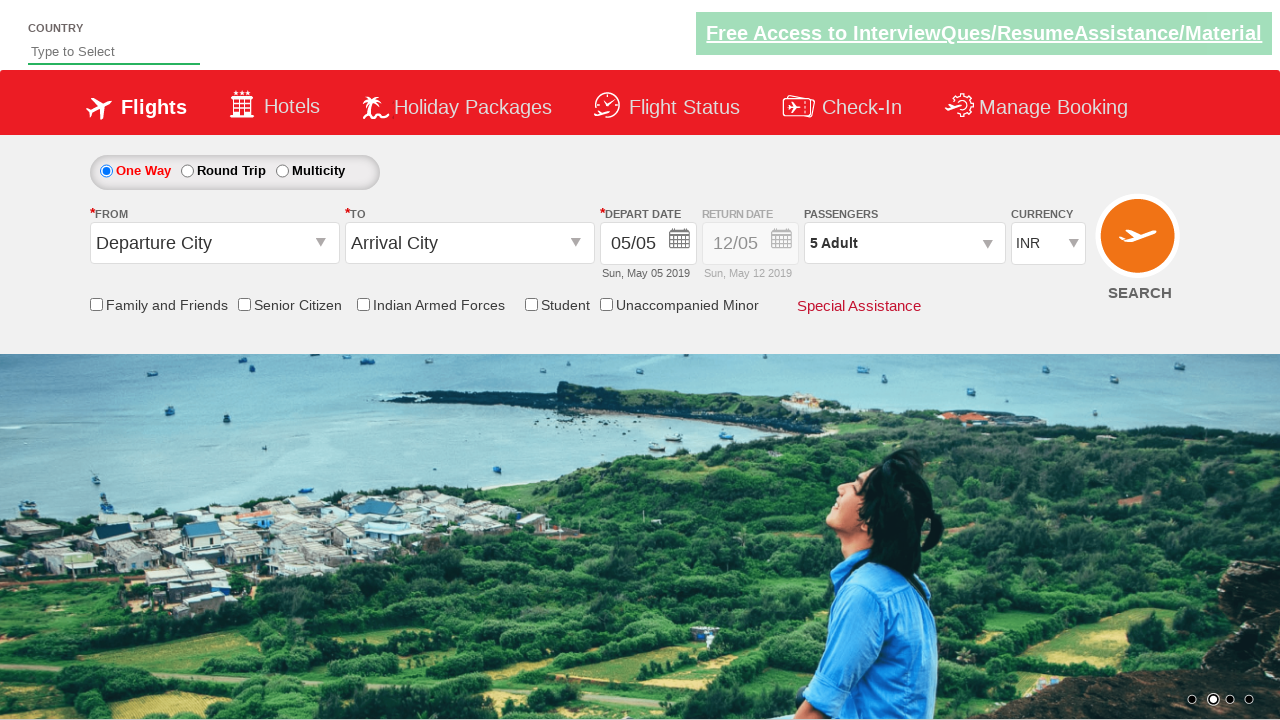

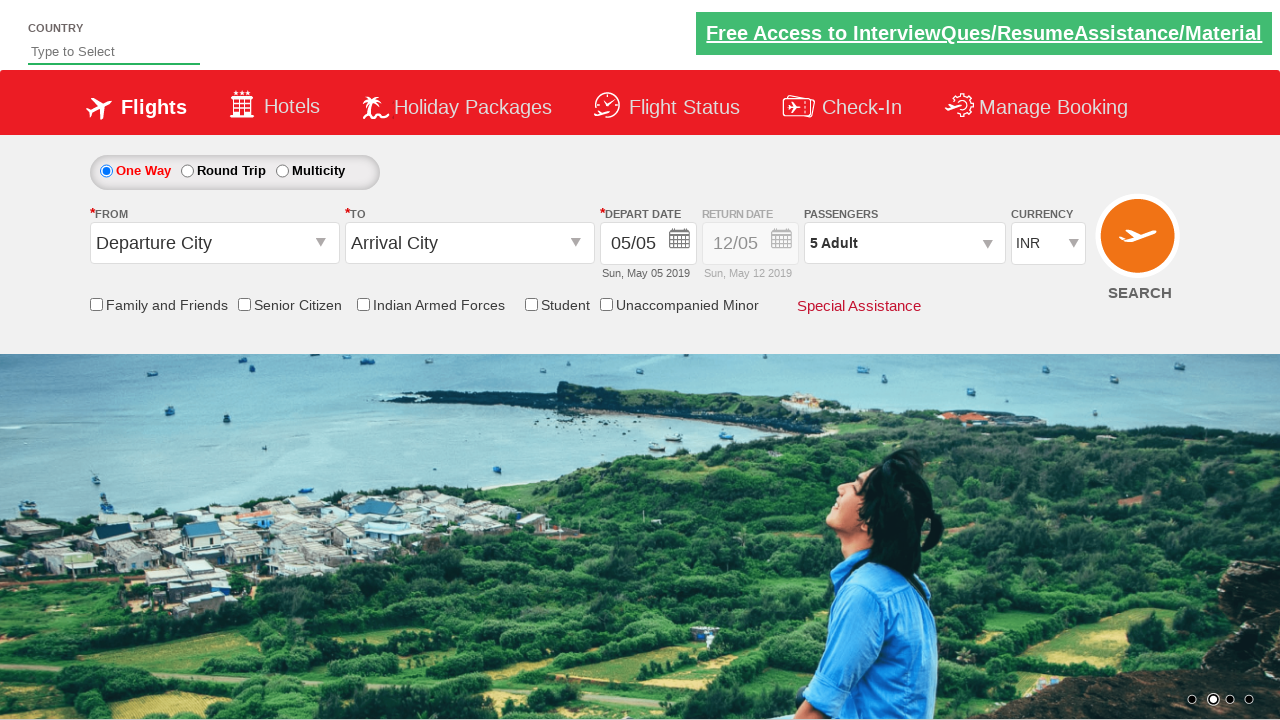